Tests navigation to the registration page by clicking a registration link and verifying the URL changes to the registration page.

Starting URL: https://qa.koel.app/

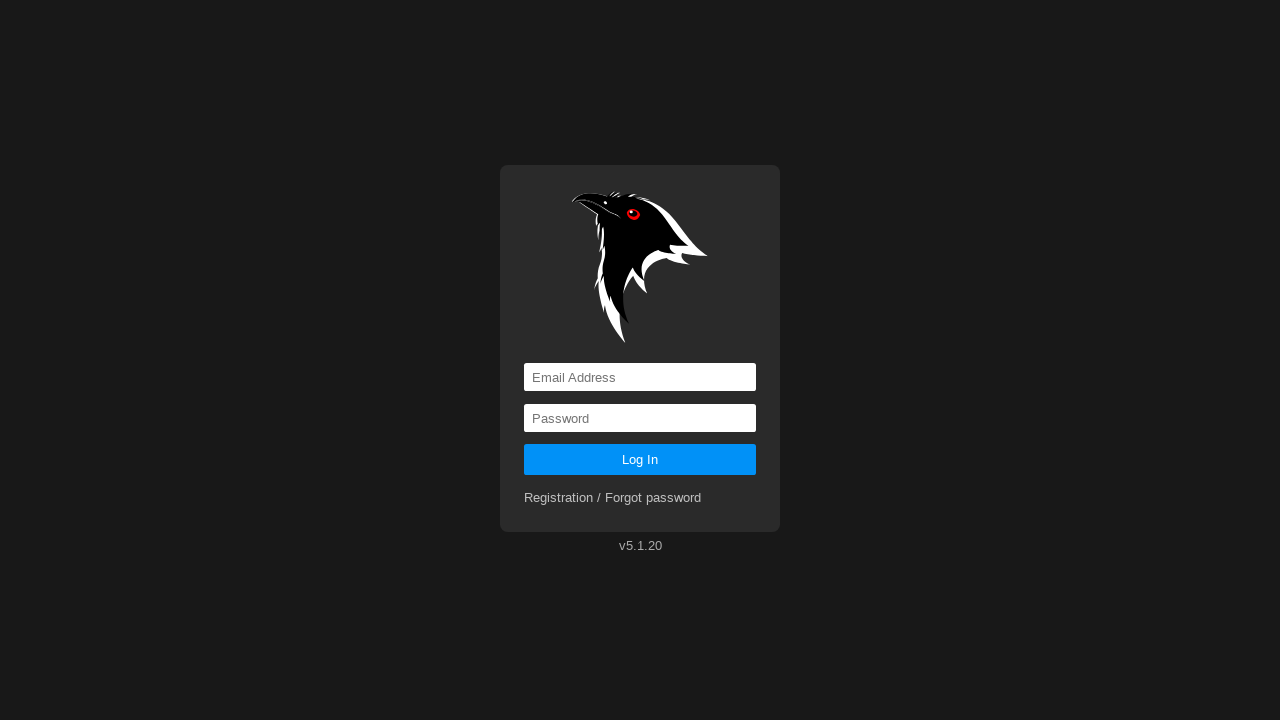

Clicked on the registration link at (613, 498) on a[href*='registration']
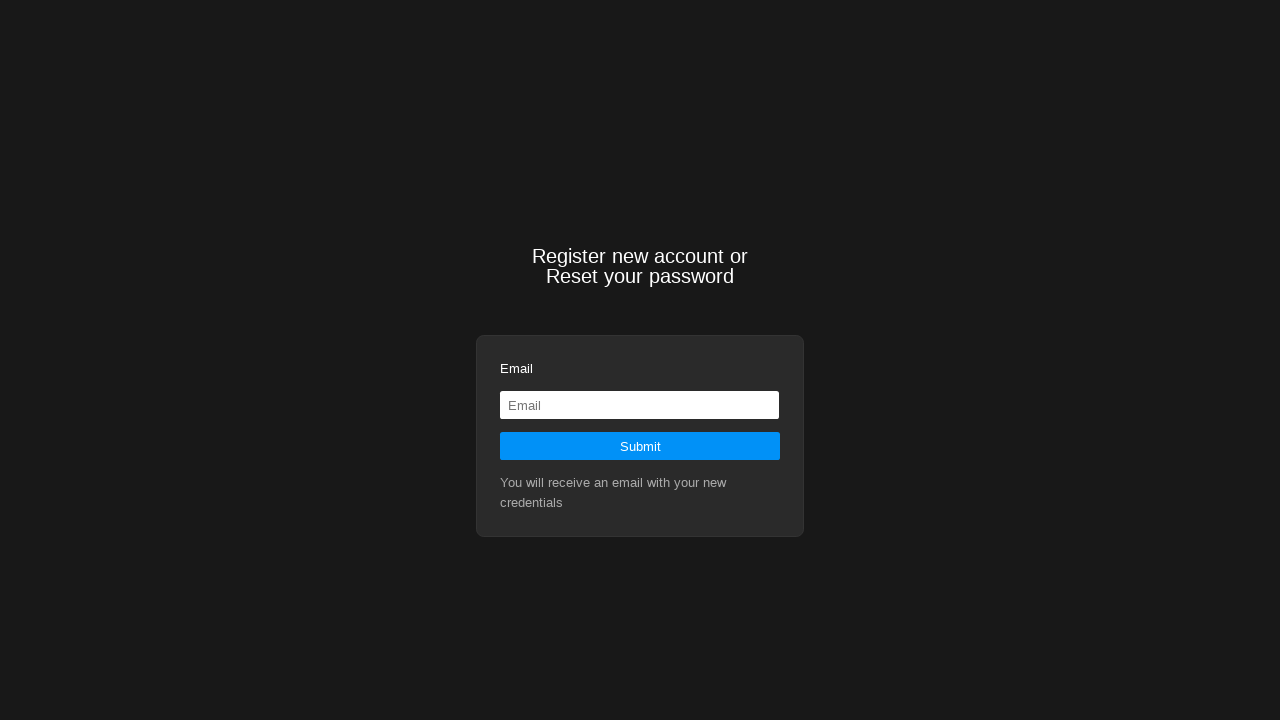

Waited for navigation to registration page URL
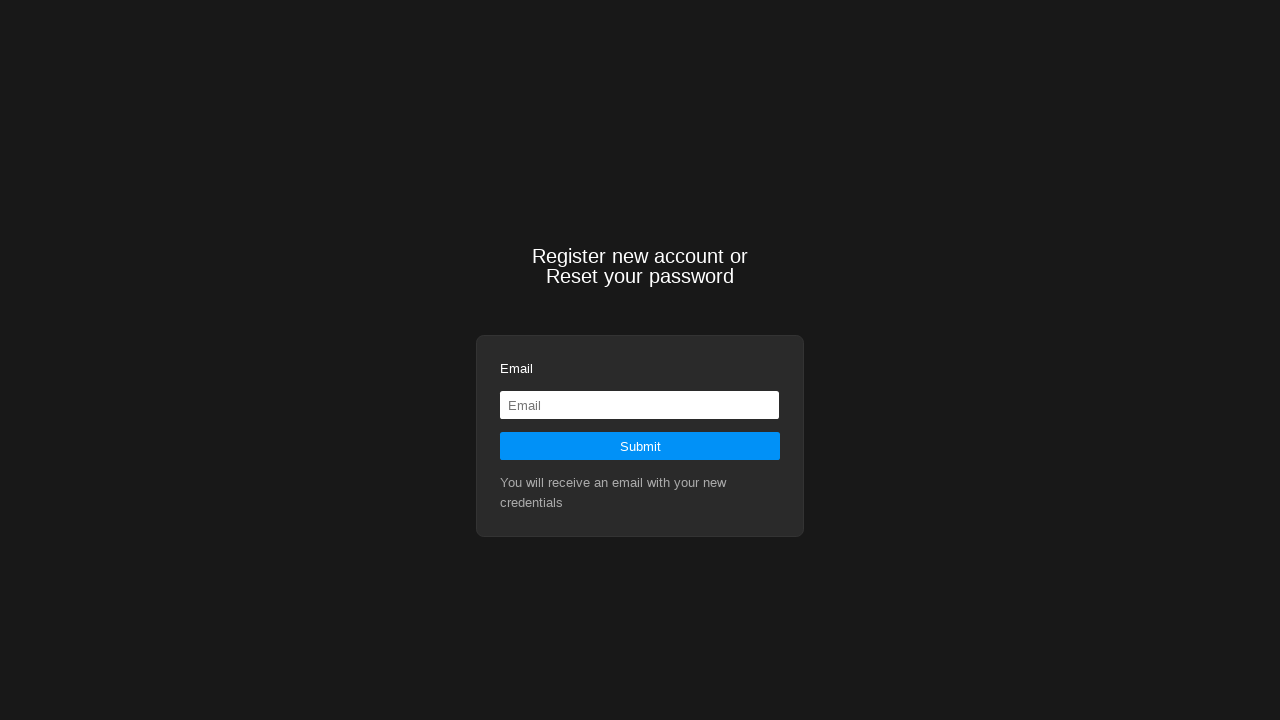

Verified URL is https://qa.koel.app/registration
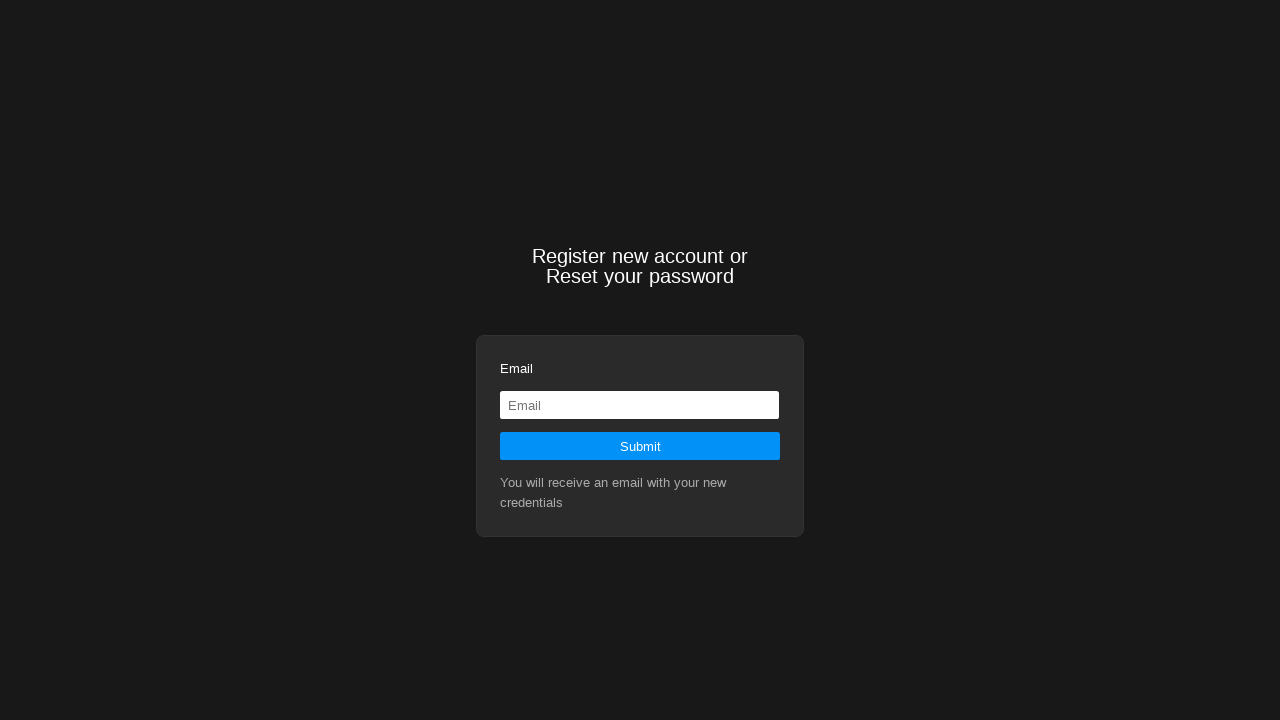

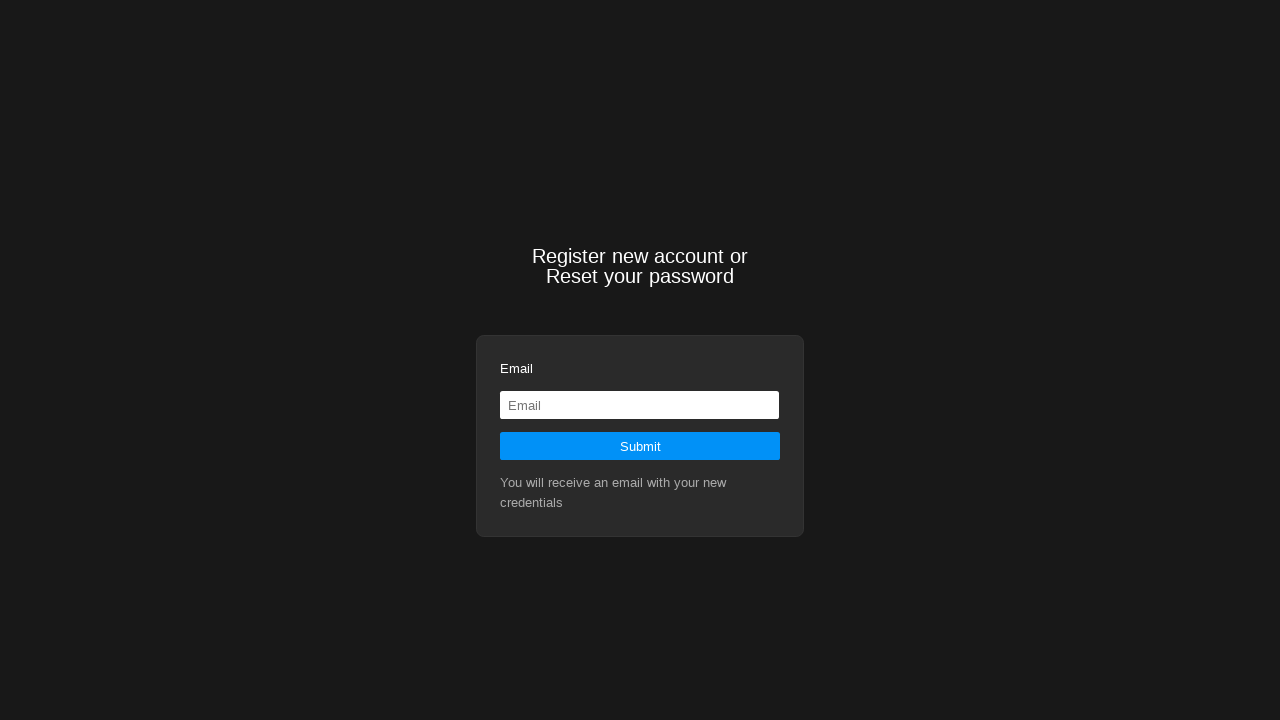